Tests disappearing elements page by navigating and counting the list elements

Starting URL: https://the-internet.herokuapp.com/

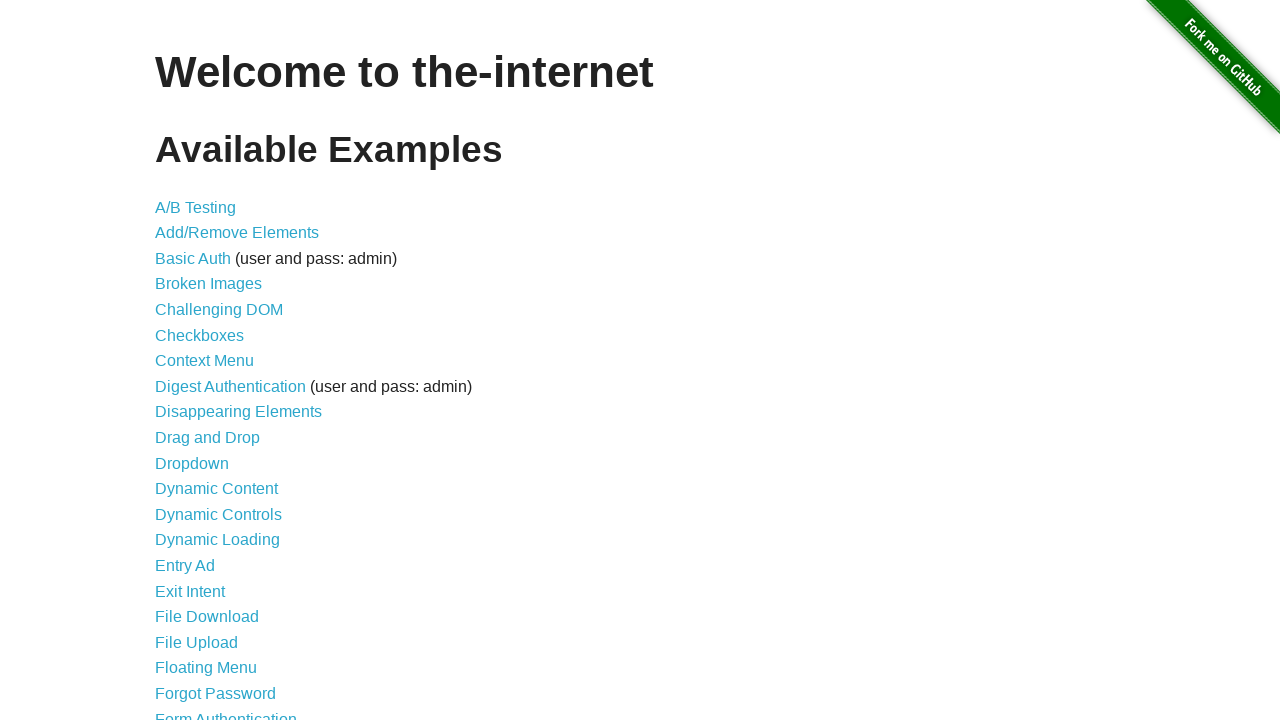

Clicked the Disappearing Elements link at (238, 412) on internal:role=link[name="Disappearing Elements"i]
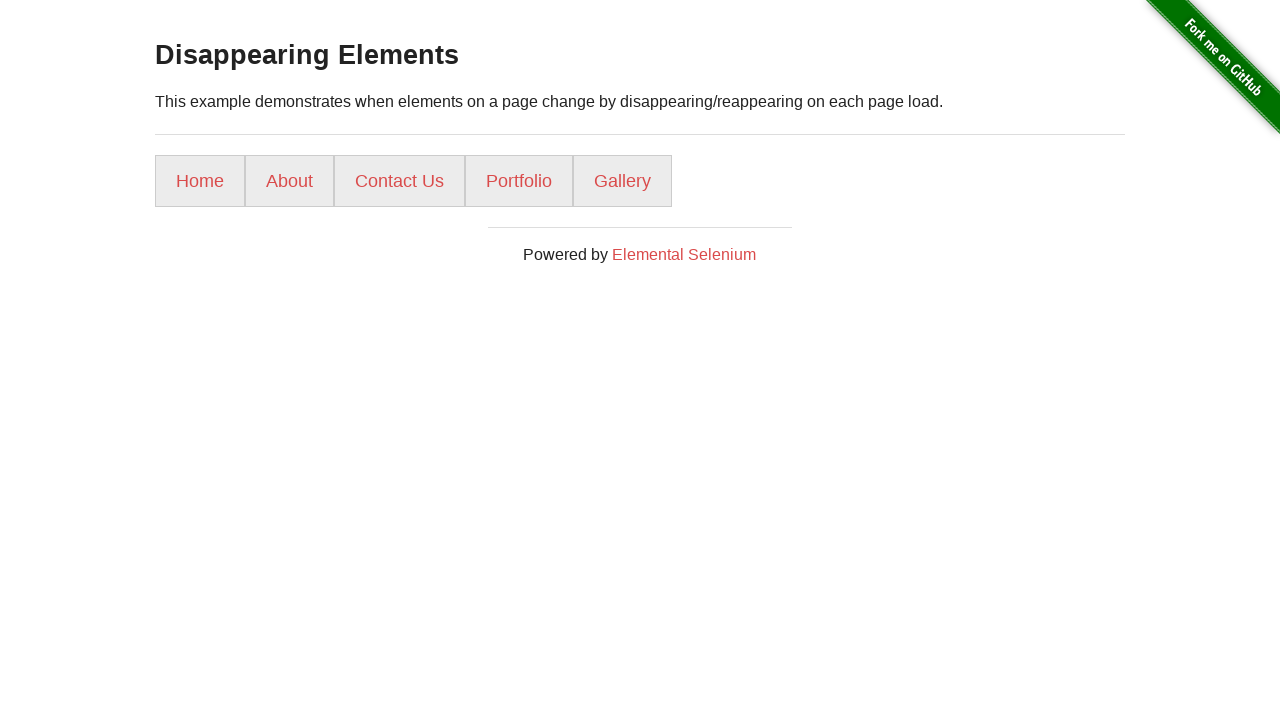

Waited for list items to load
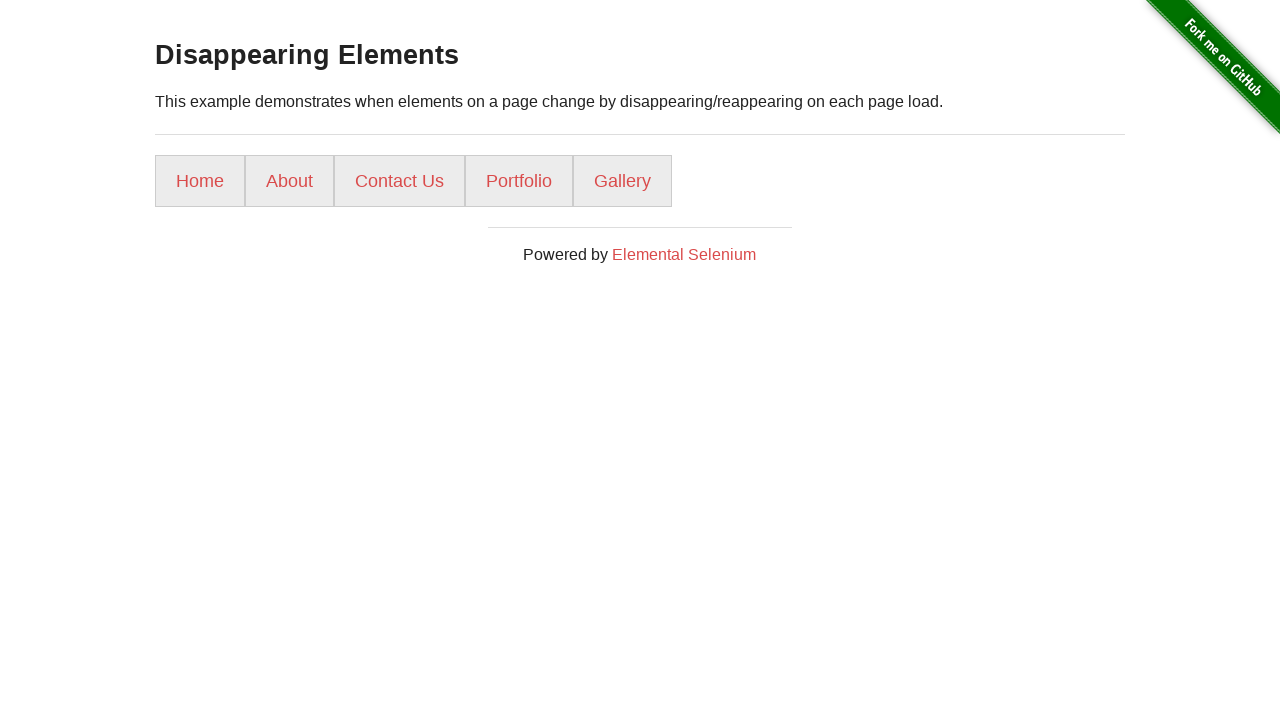

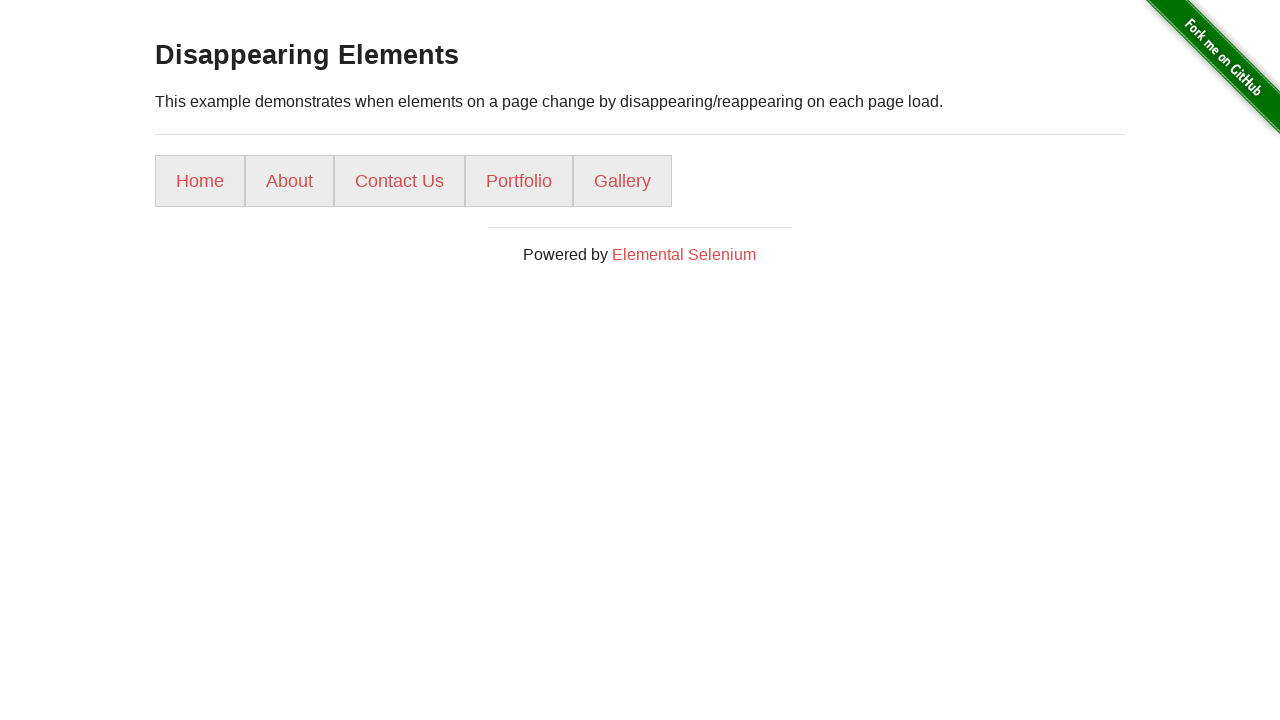